Tests radio button functionality by selecting male radio and verifying checked states

Starting URL: https://testautomationpractice.blogspot.com/

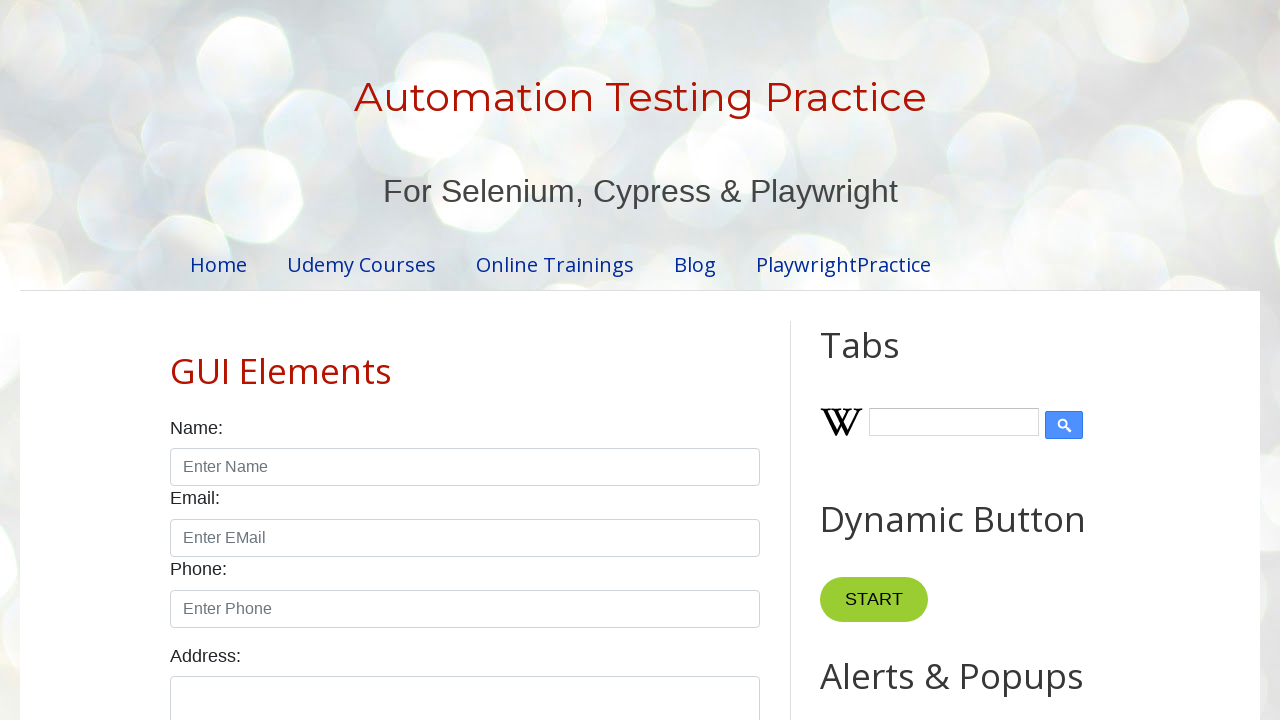

Selected male radio button at (176, 360) on #male
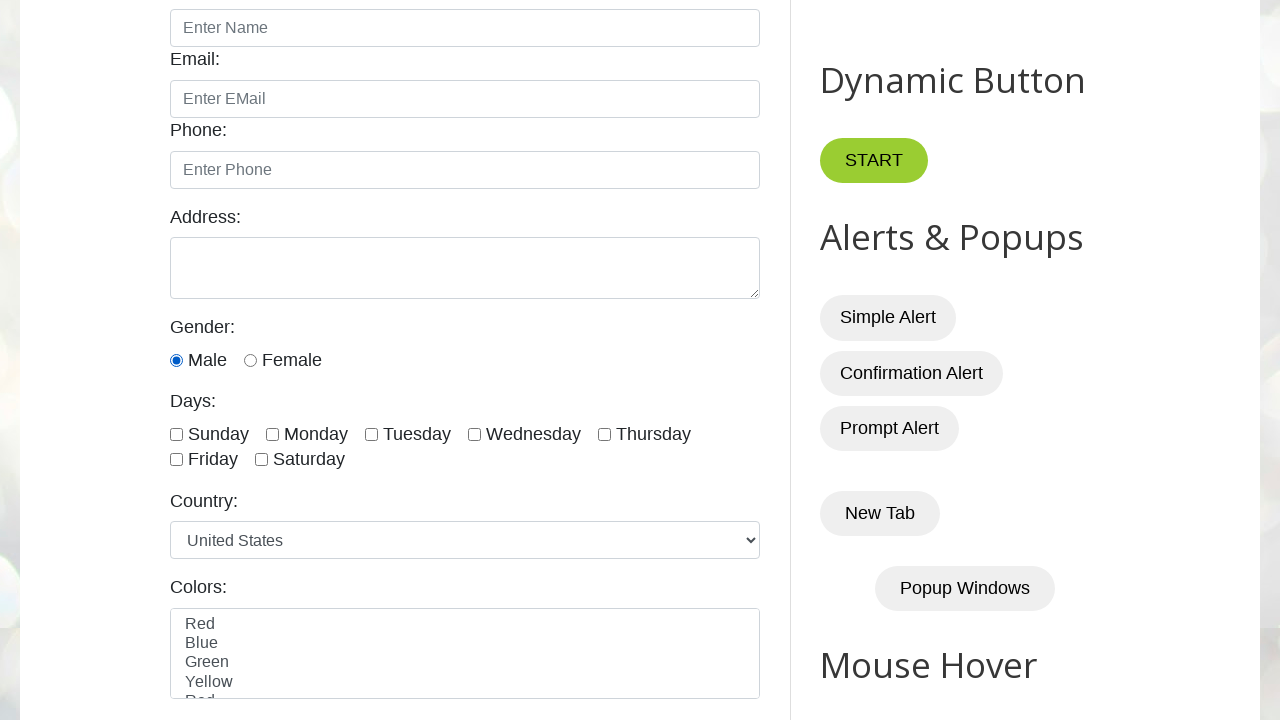

Verified male radio button is checked
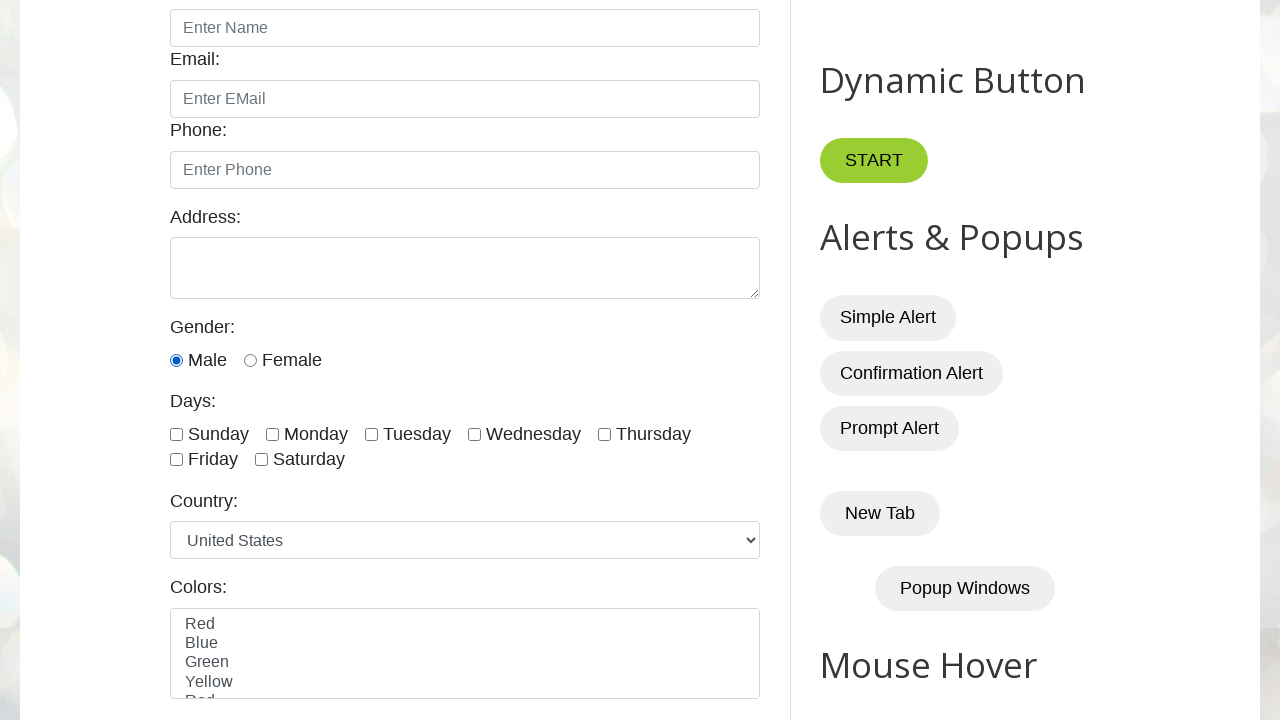

Verified female radio button is not checked
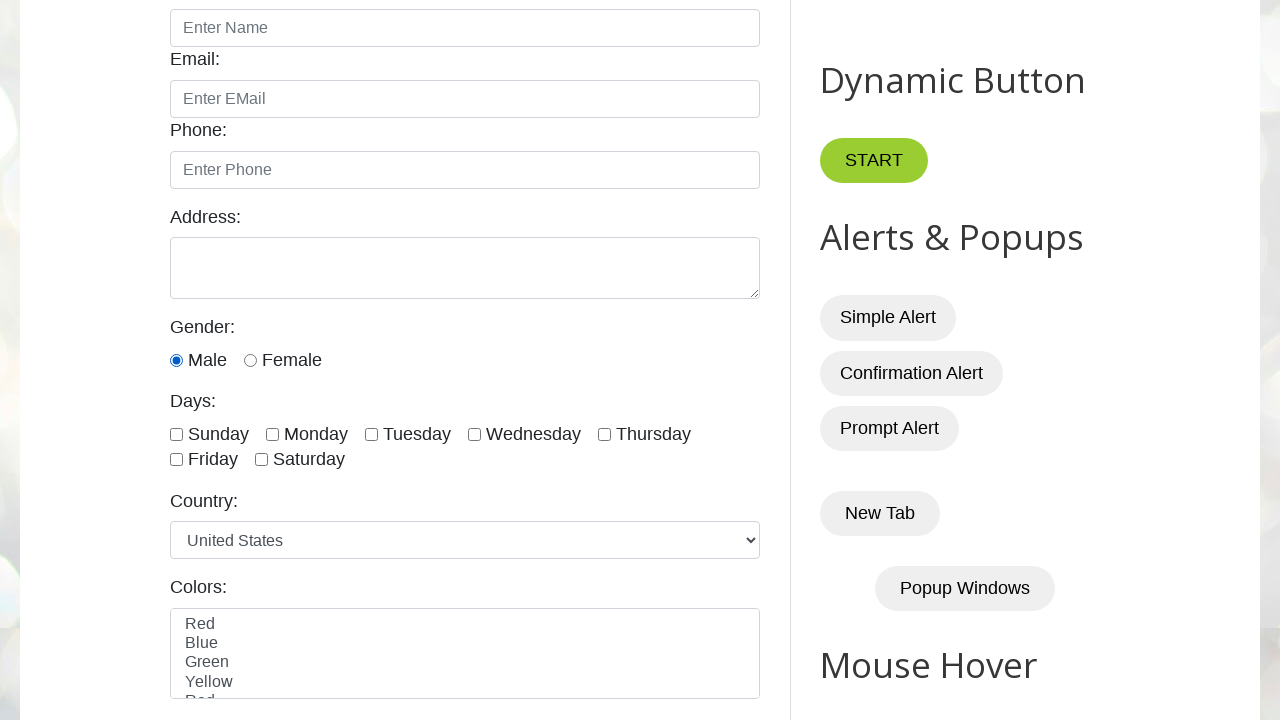

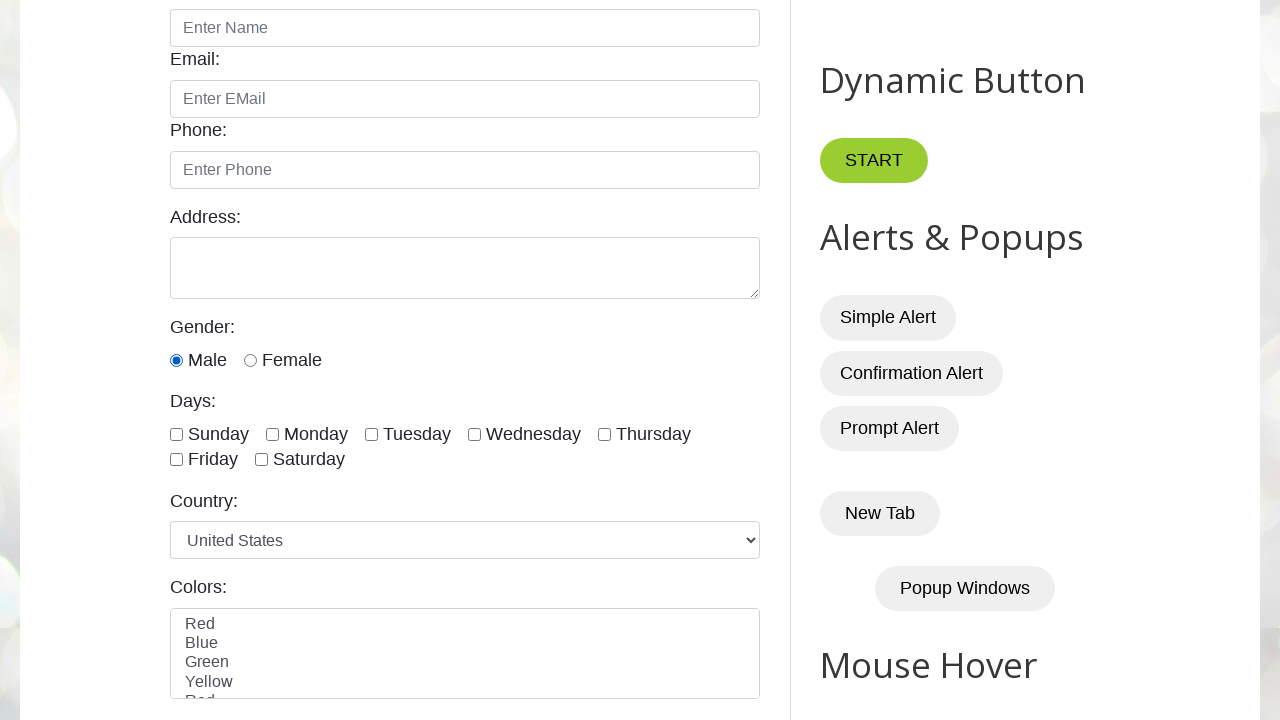